Tests copy and paste keyboard functionality by typing text in a field, selecting it with keyboard shortcuts, cutting it, and pasting it twice to verify clipboard operations work correctly.

Starting URL: https://www.selenium.dev/selenium/web/web-form.html

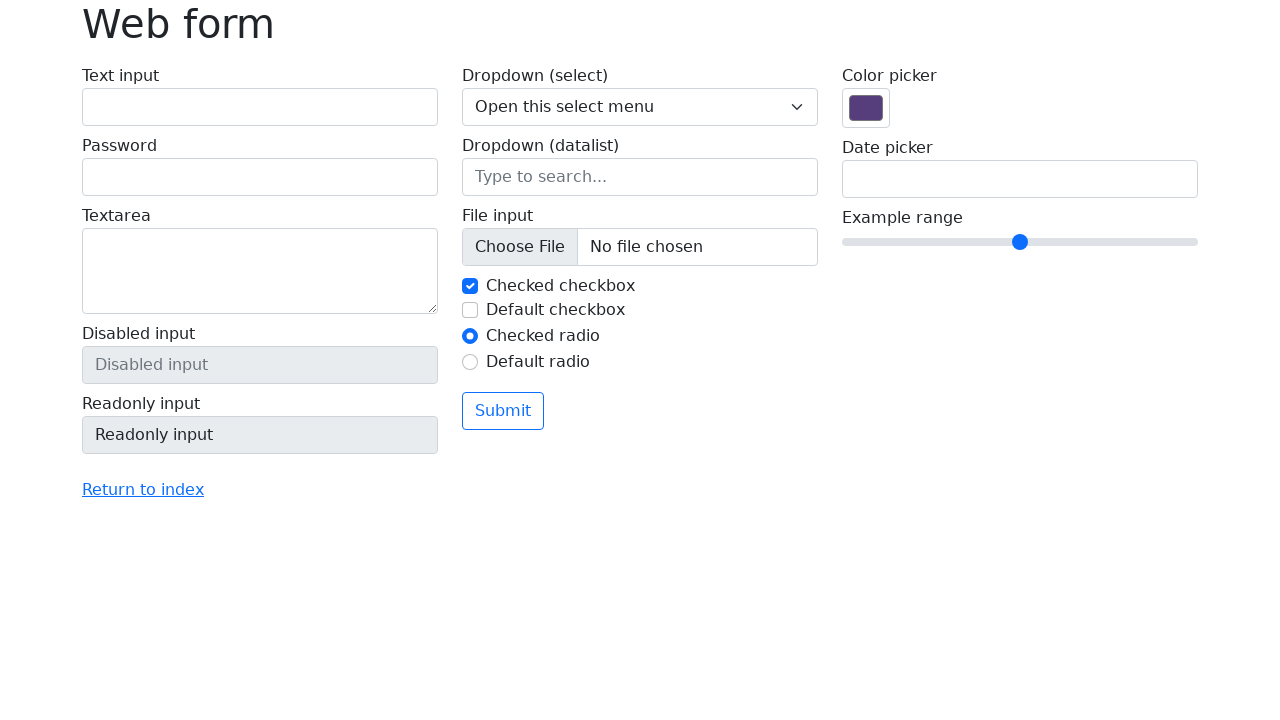

Determined modifier key based on platform
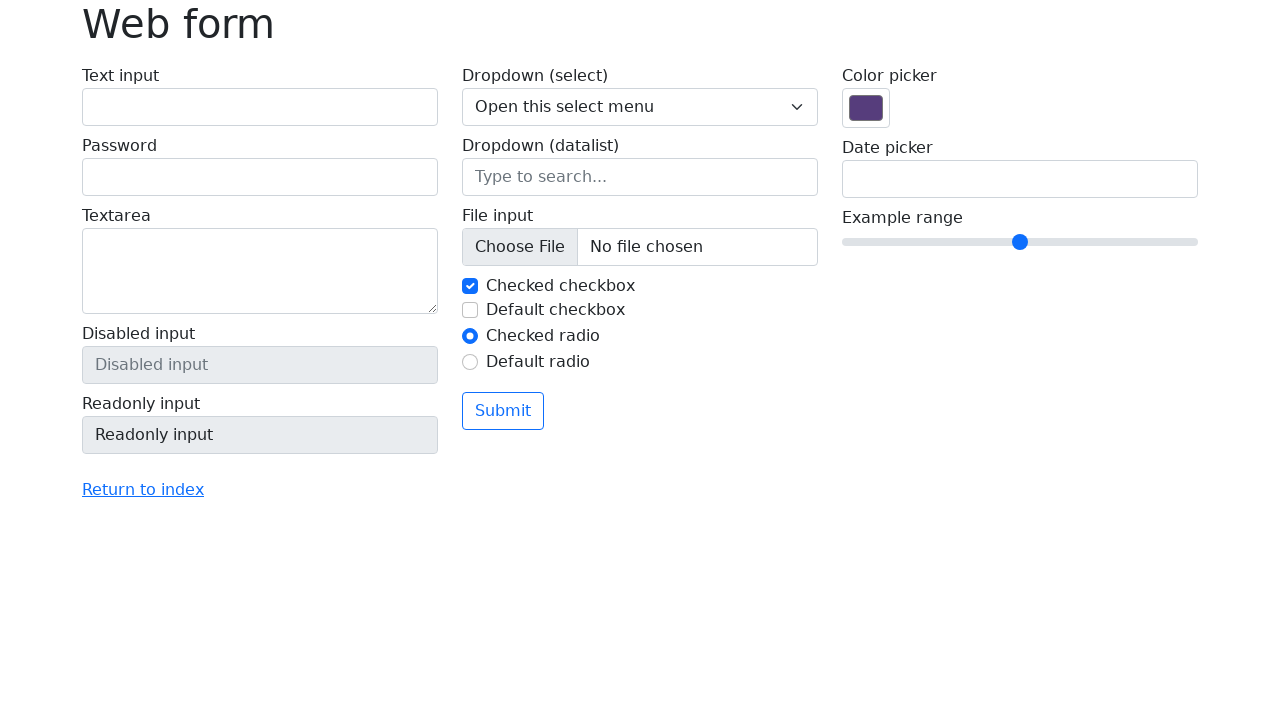

Located text field with id 'my-text-id'
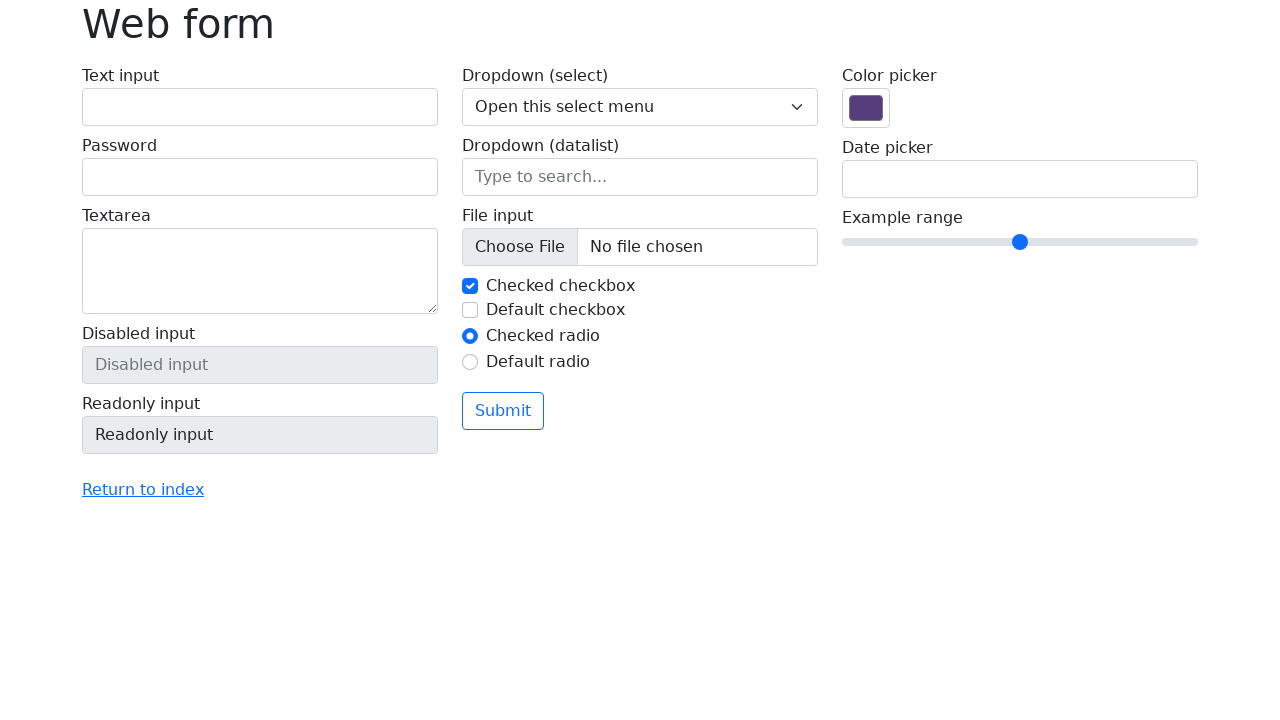

Typed 'Selenium!' into the text field on #my-text-id
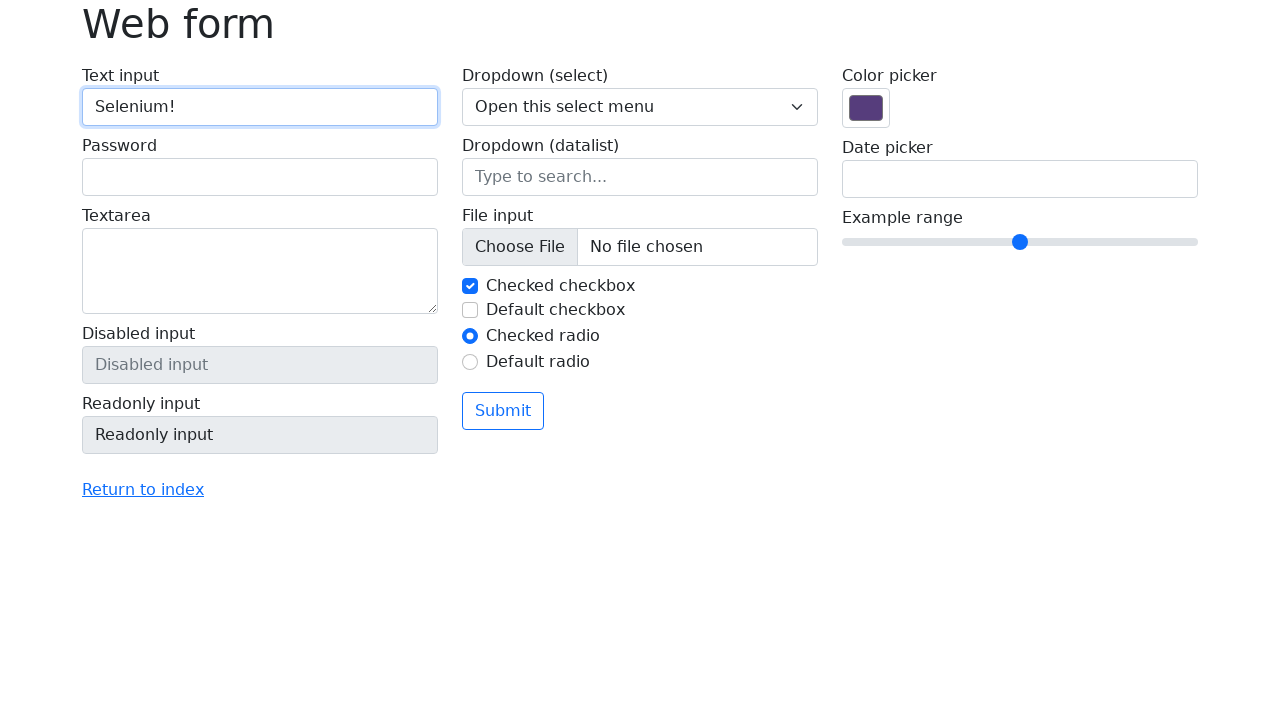

Pressed ArrowLeft to position cursor at the end on #my-text-id
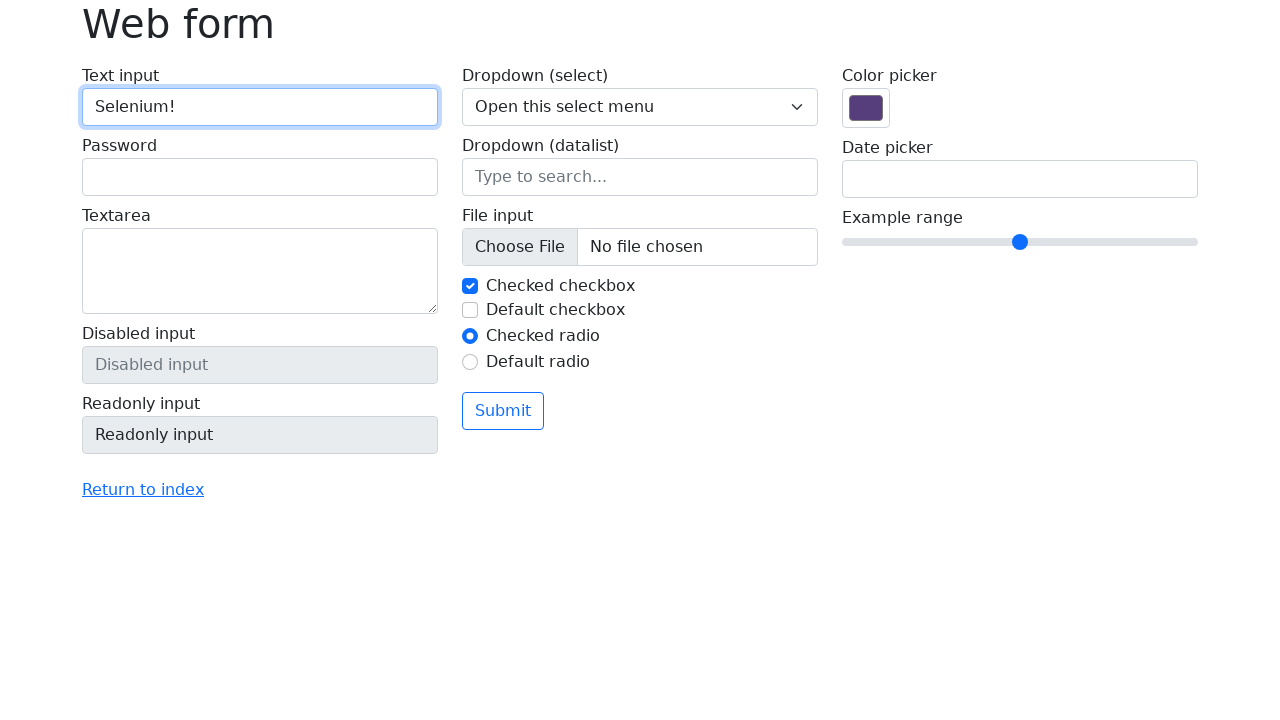

Pressed Shift+ArrowUp to select all text on #my-text-id
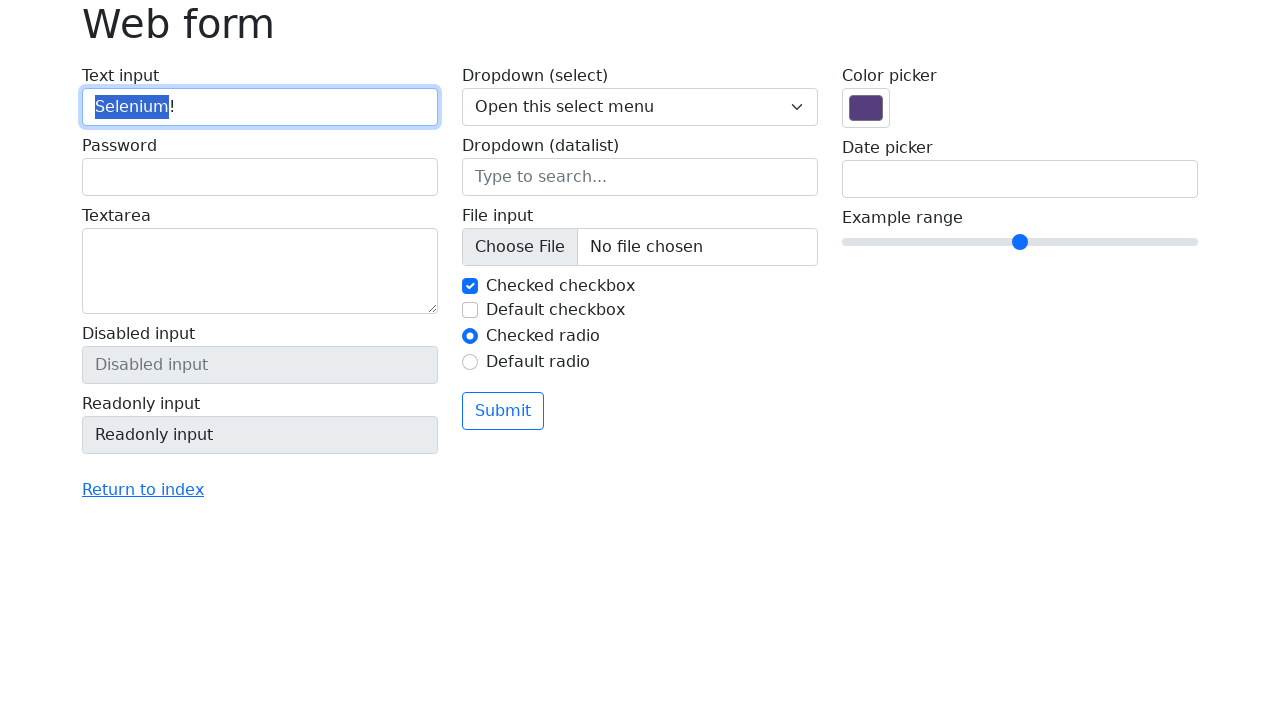

Cut selected text using Ctrl/Cmd+X on #my-text-id
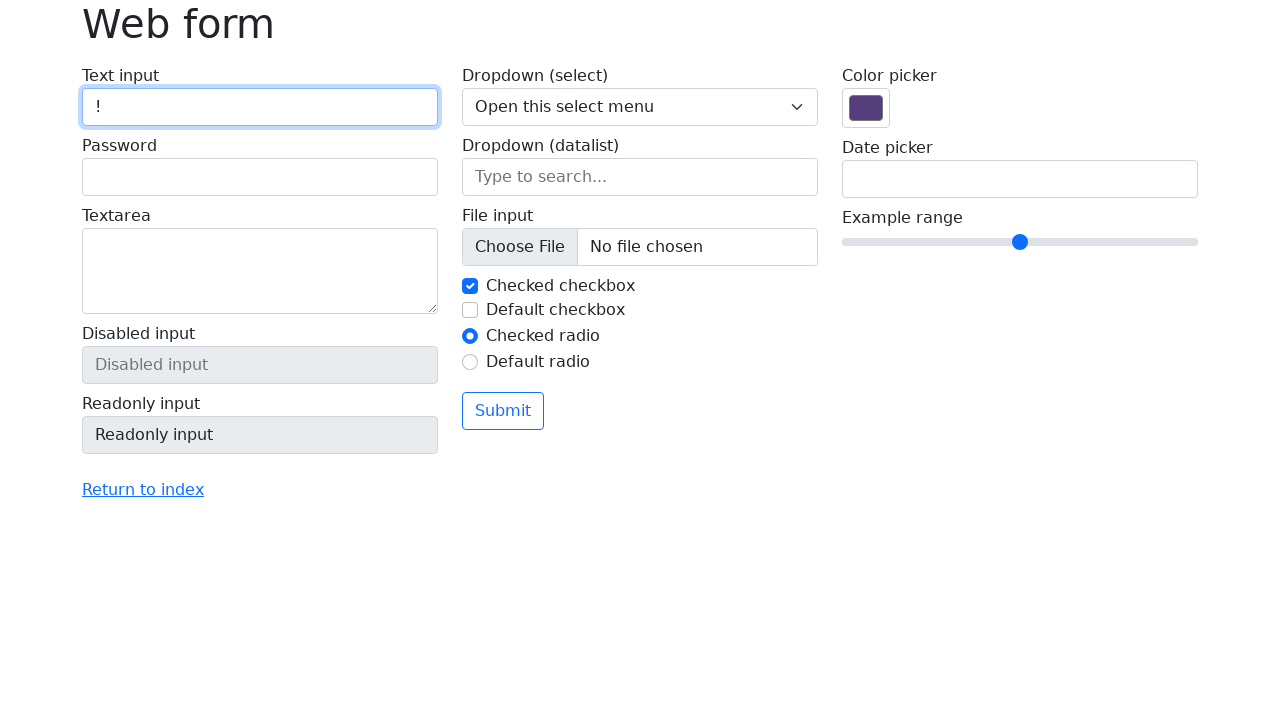

Pasted text first time using Ctrl/Cmd+V on #my-text-id
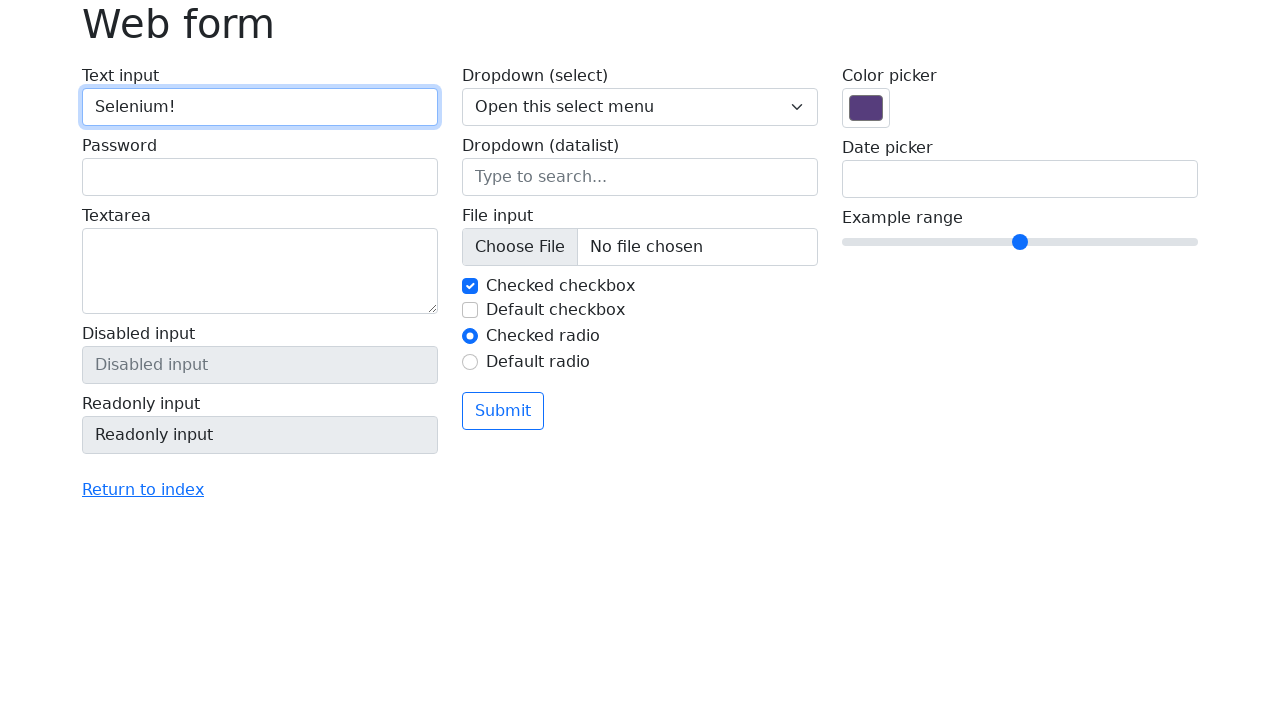

Pasted text second time using Ctrl/Cmd+V on #my-text-id
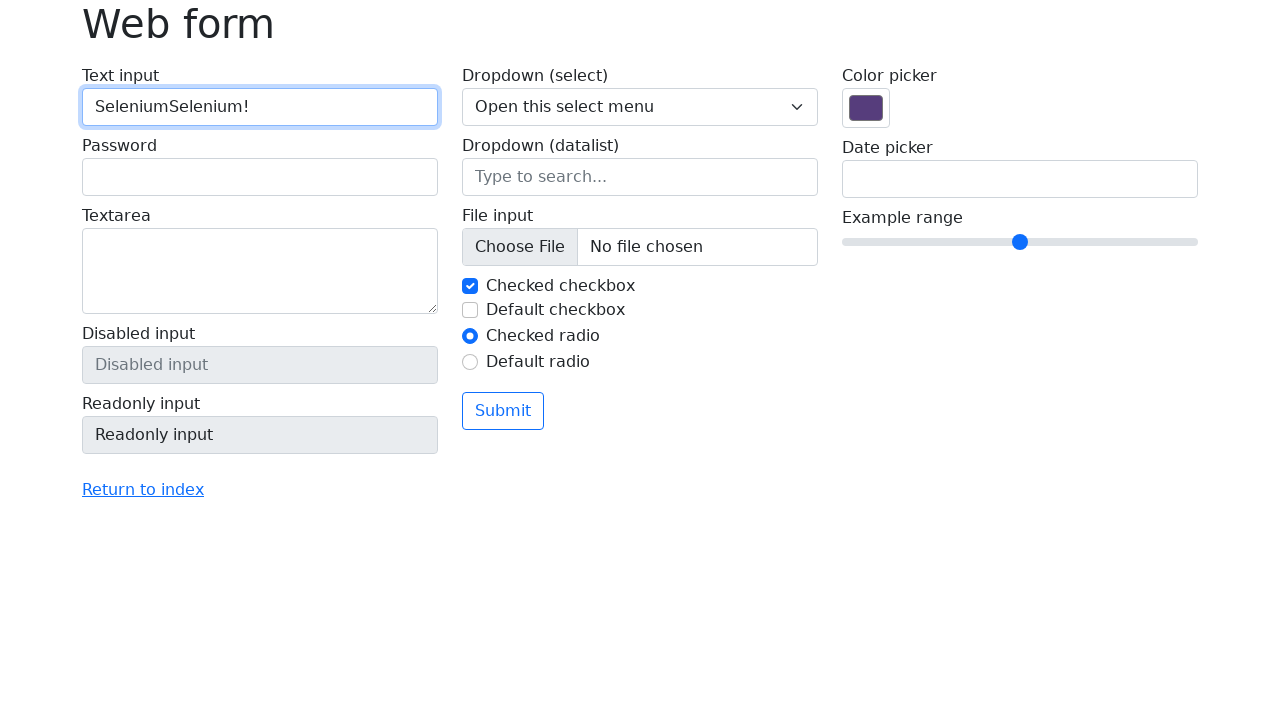

Verified text field contains 'SeleniumSelenium!' after paste operations
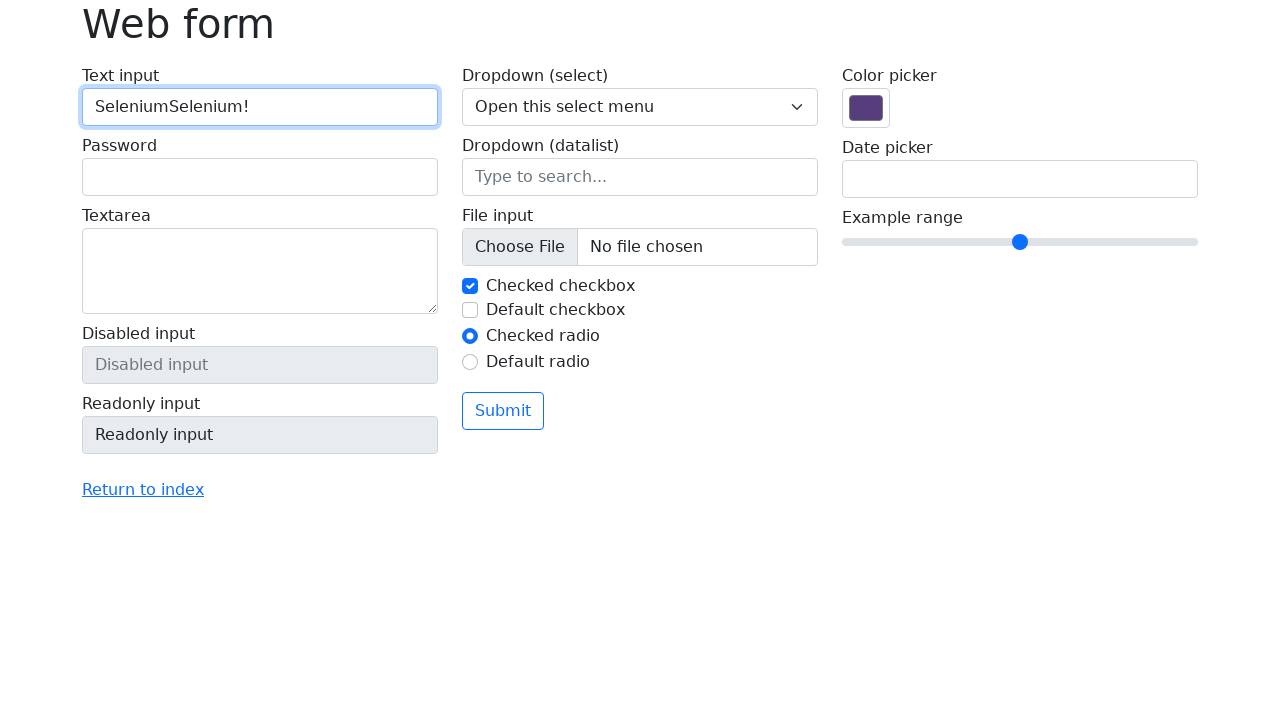

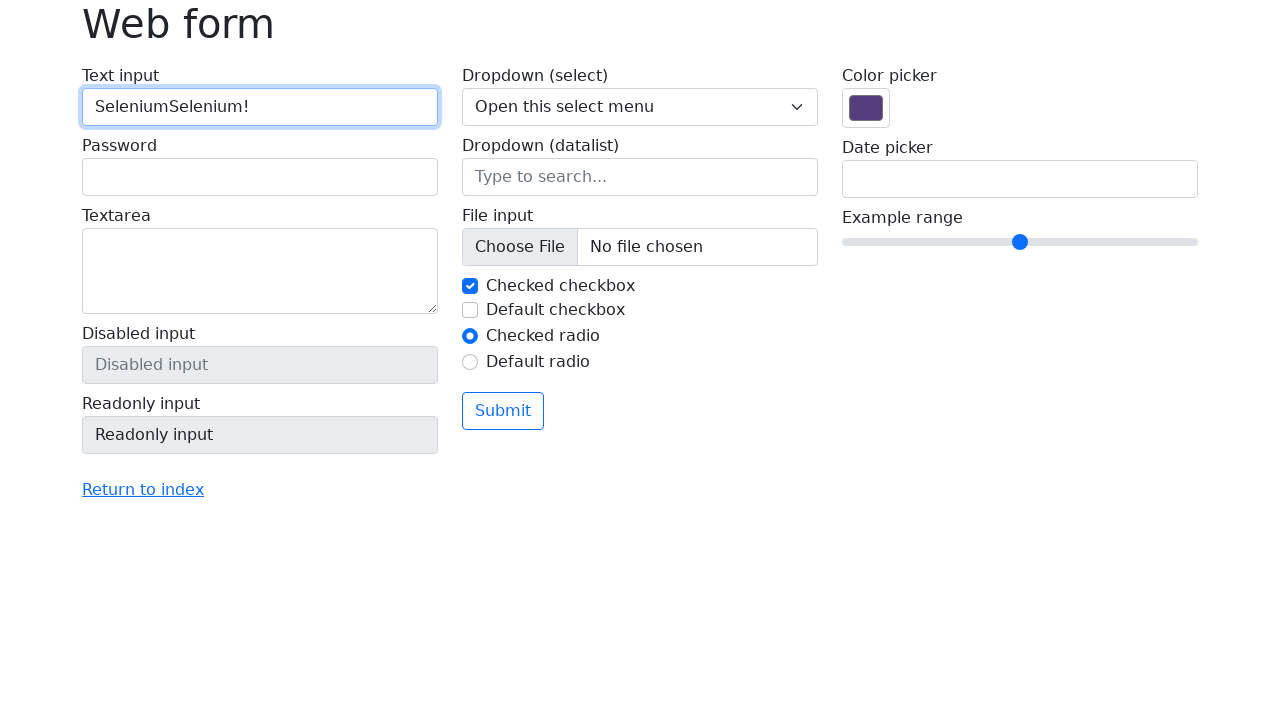